Tests confirm box functionality by clicking the confirm trigger button

Starting URL: https://artoftesting.com/samplesiteforselenium

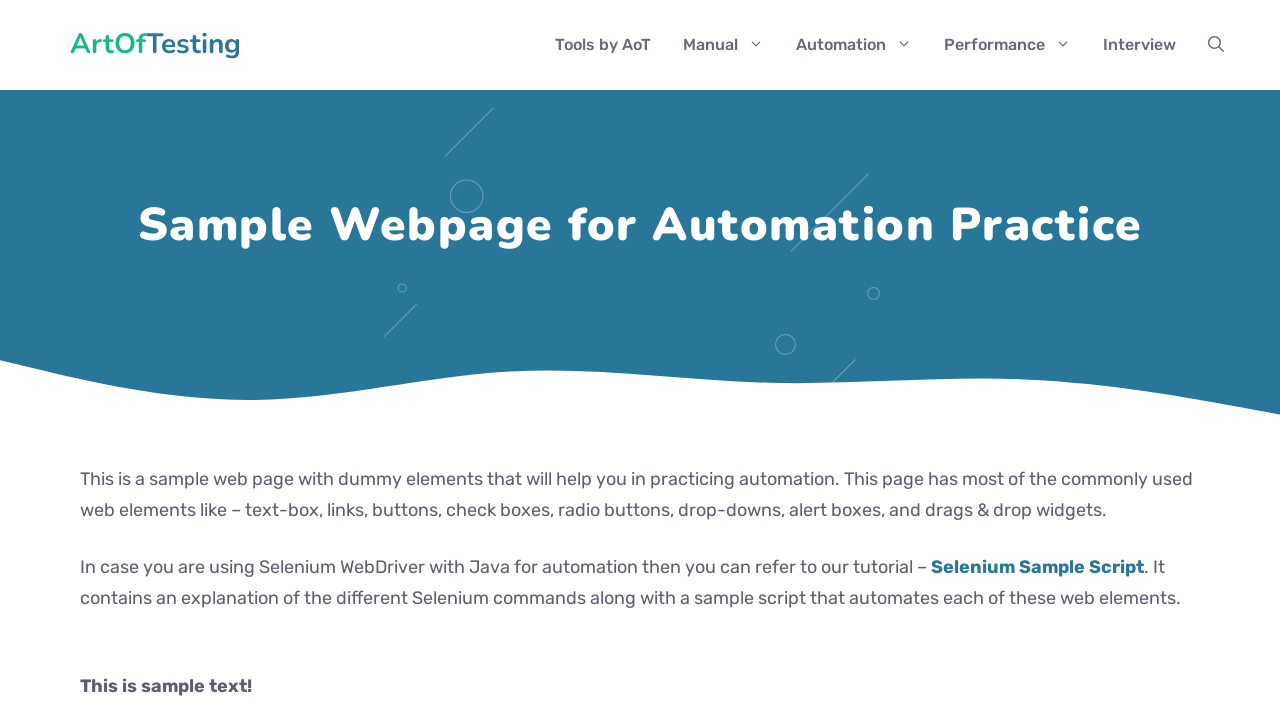

Clicked the confirm box trigger button at (192, 360) on xpath=//div[@id='ConfirmBox']/button
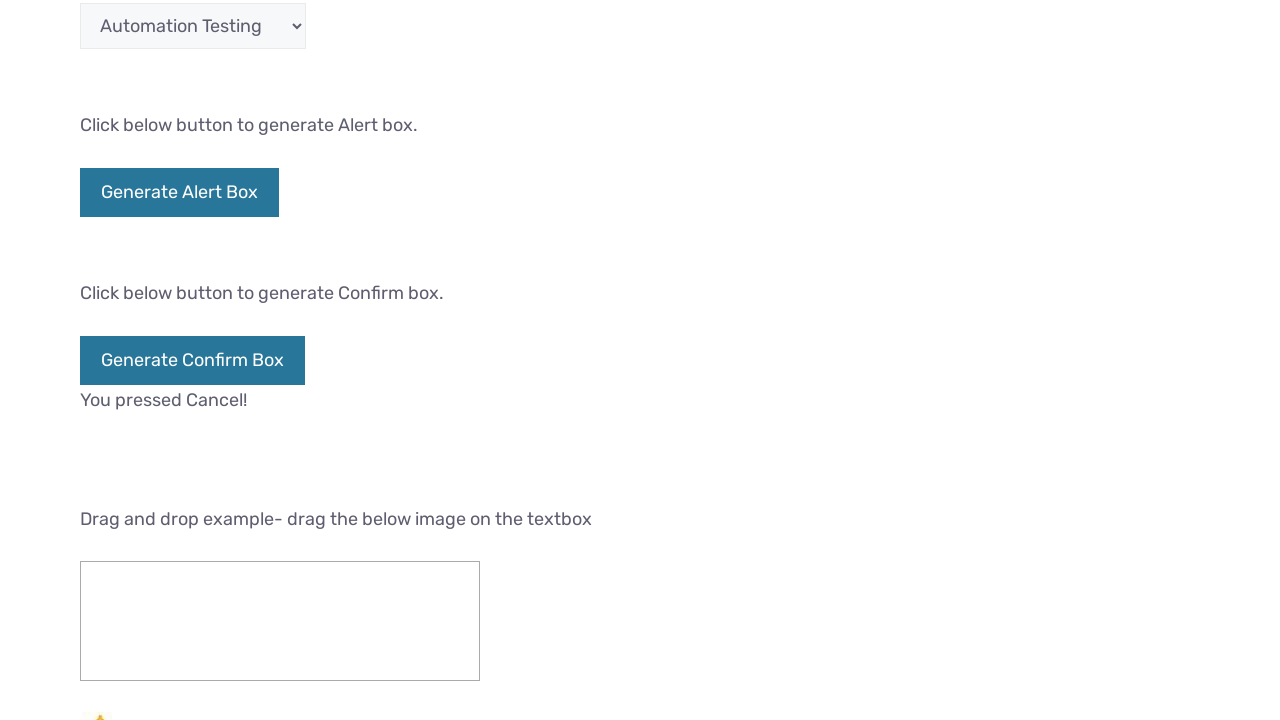

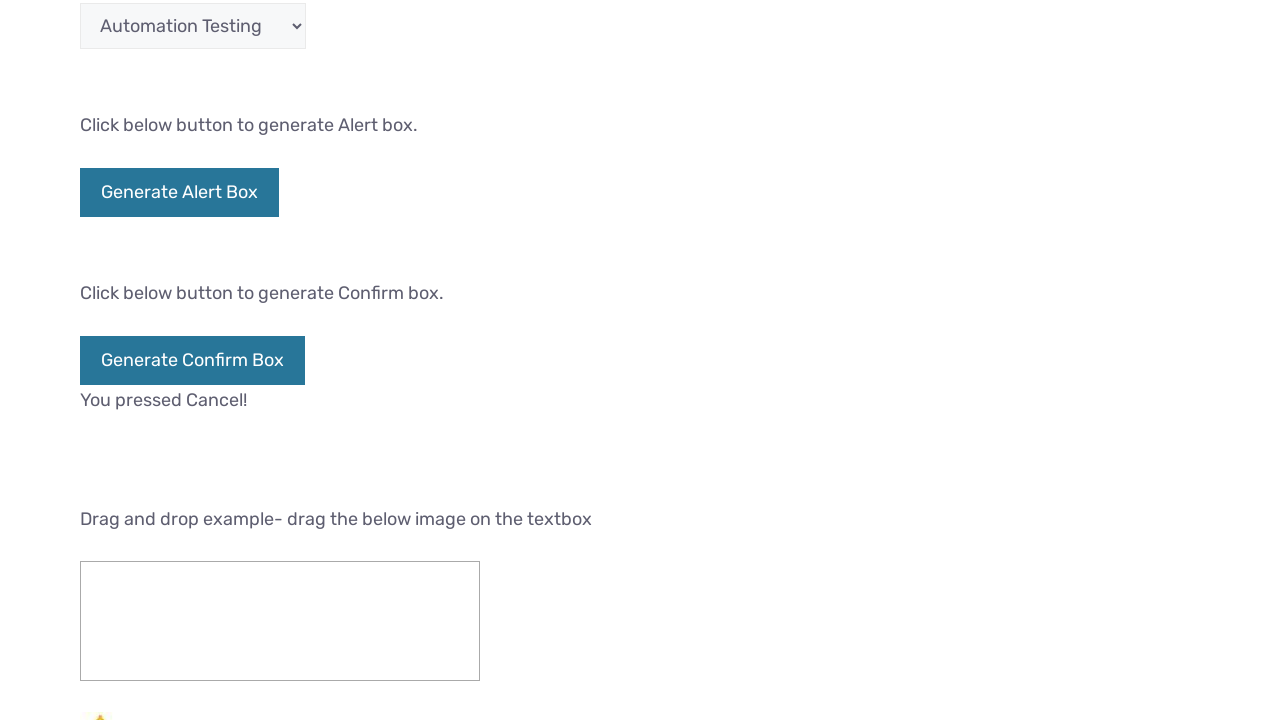